Checks element visibility and interacts with displayed form fields including email, age radio button, and education field

Starting URL: https://automationfc.github.io/basic-form/index.html

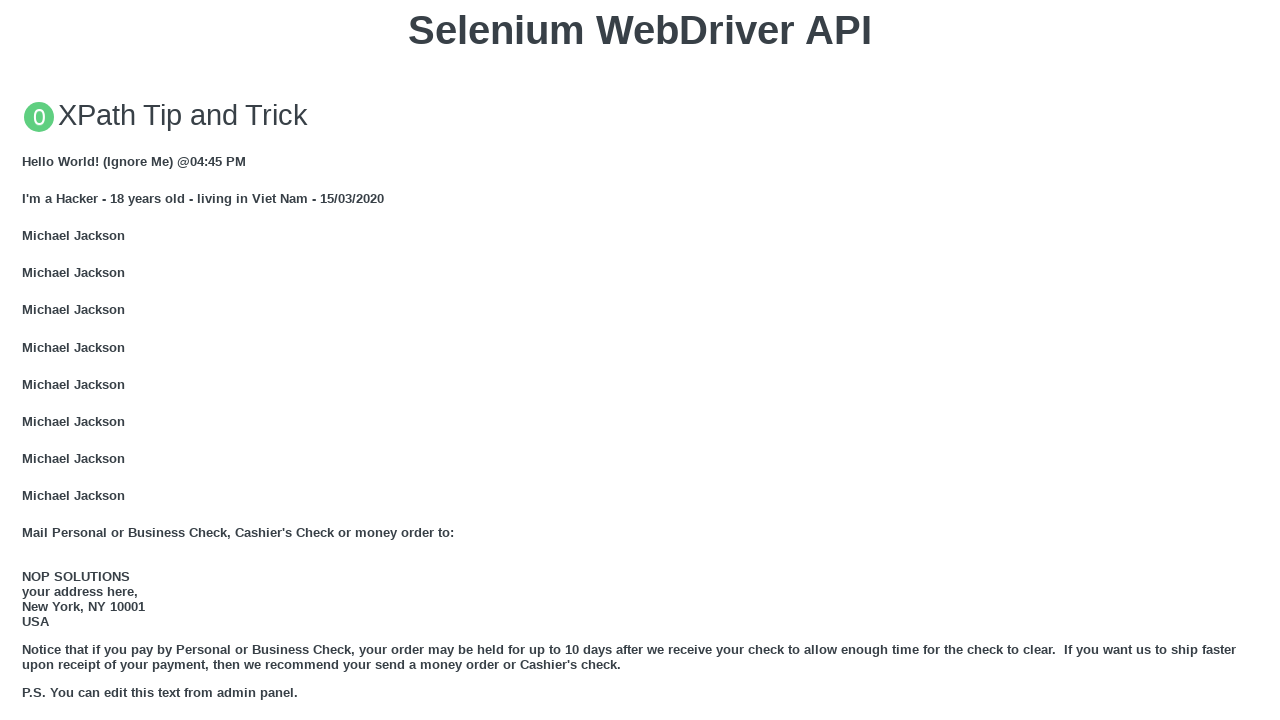

Filled email field with 'Automation Testing' on #mail
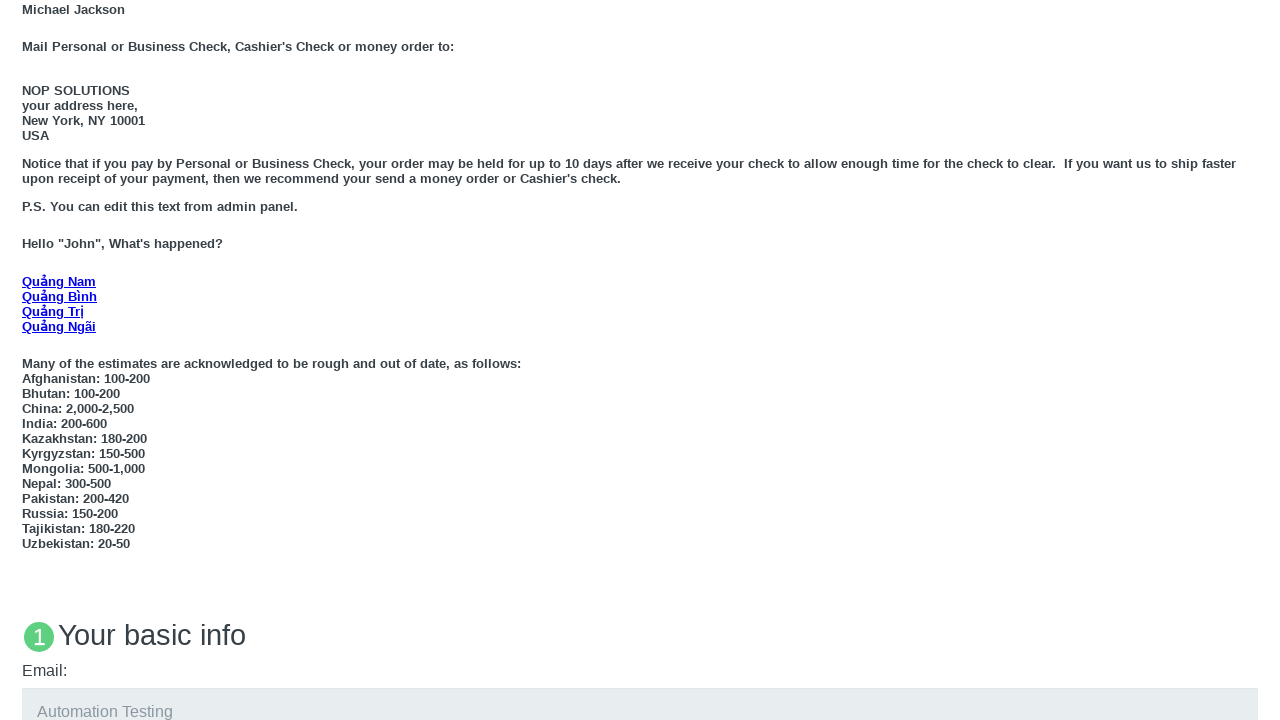

Clicked 'Under 18' age radio button at (28, 360) on #under_18
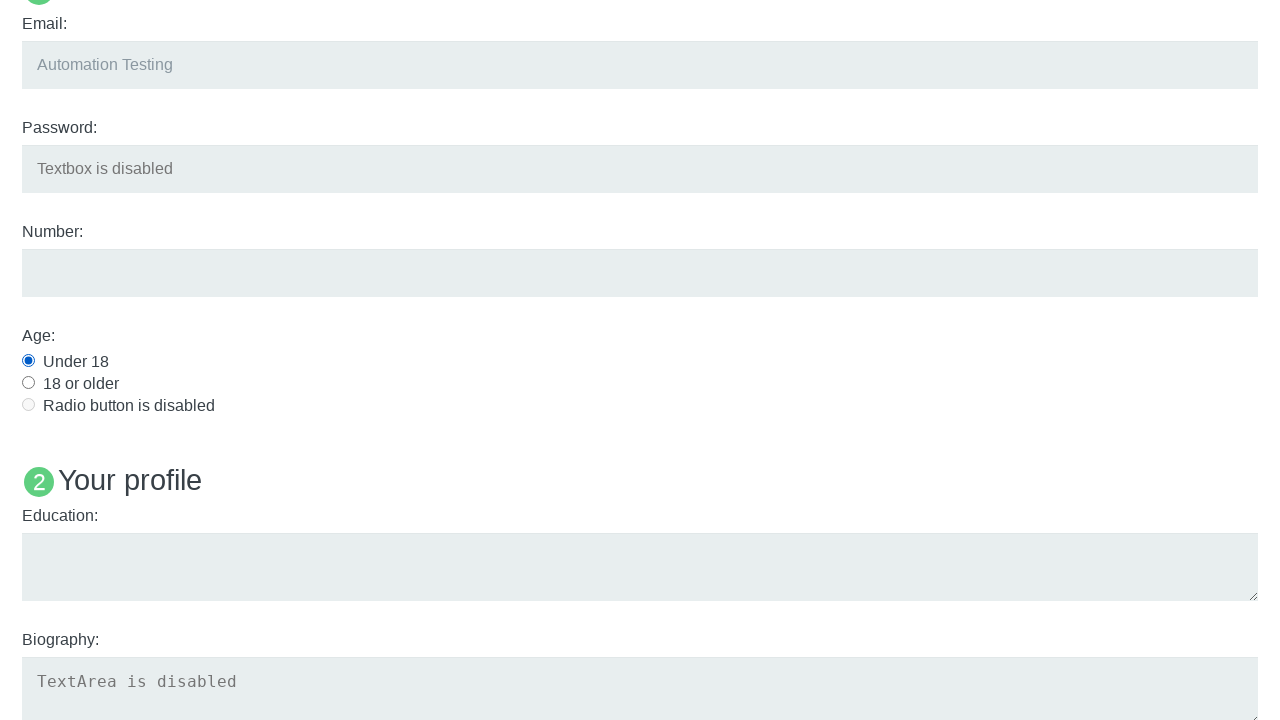

Filled education field with 'Automation Testing' on #edu
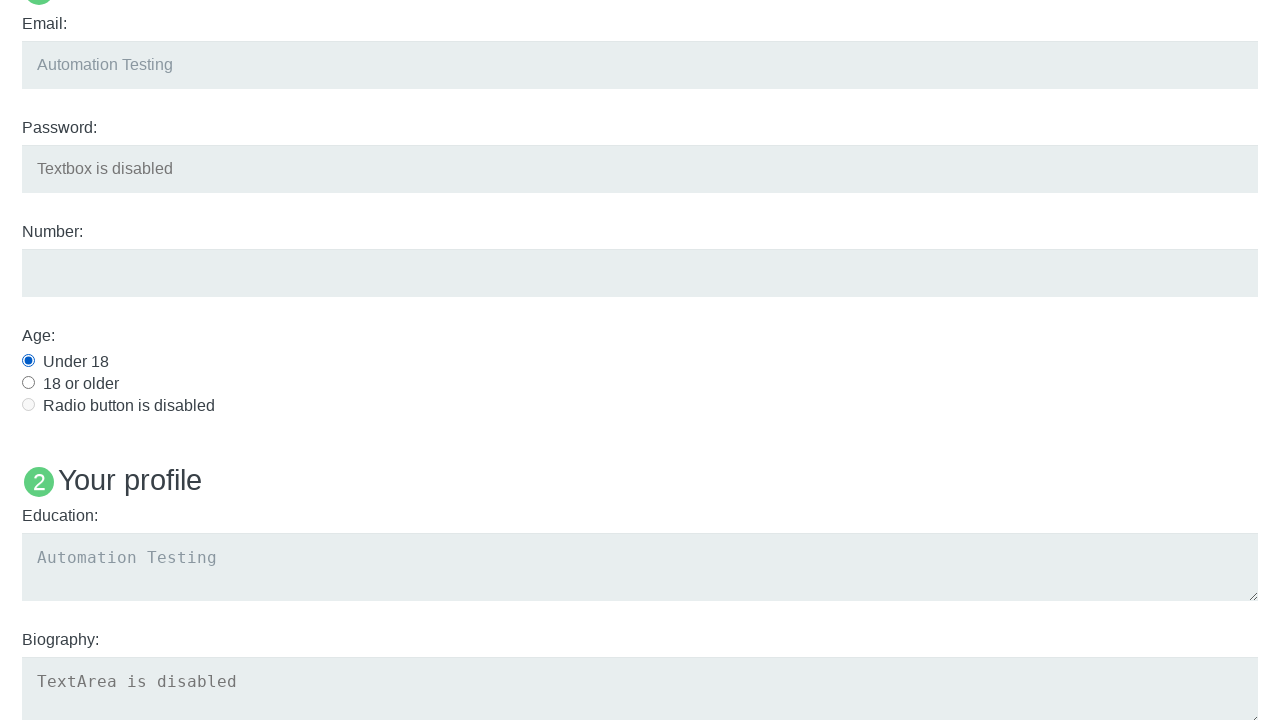

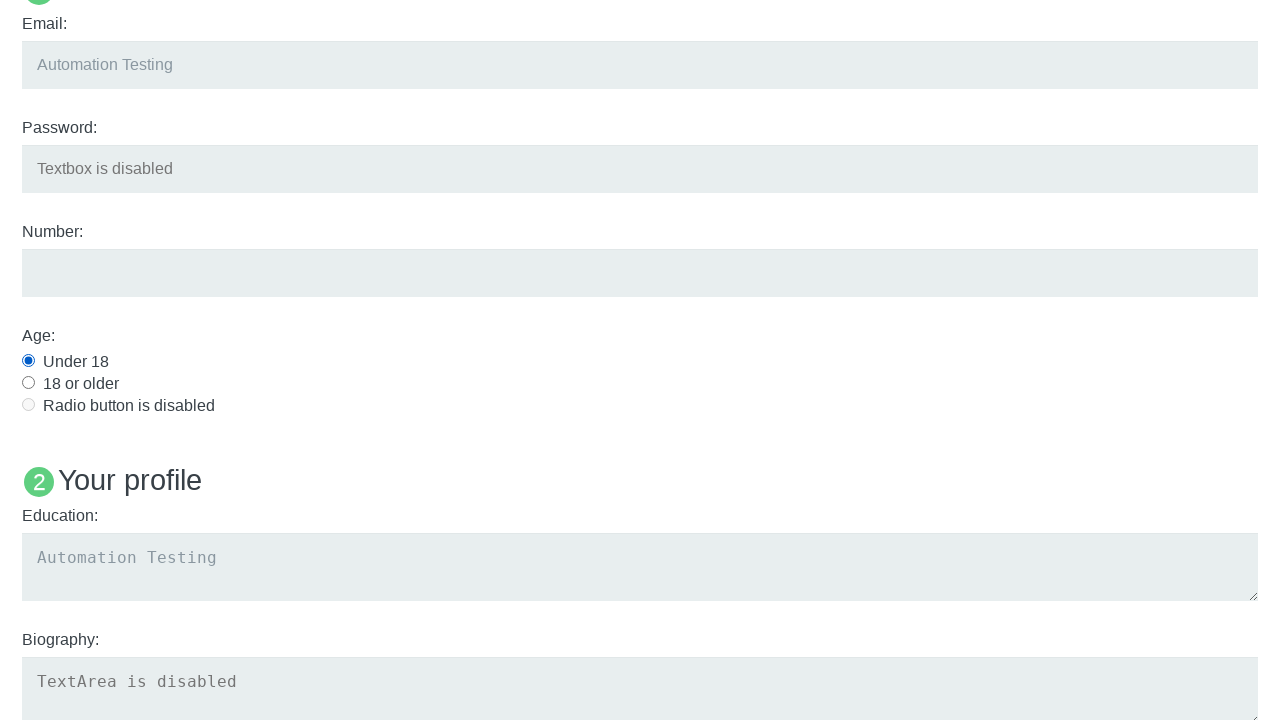